Tests JavaScript alert handling by clicking a button that triggers an alert popup and accepting it

Starting URL: https://www.w3schools.com/js/tryit.asp?filename=tryjs_alert

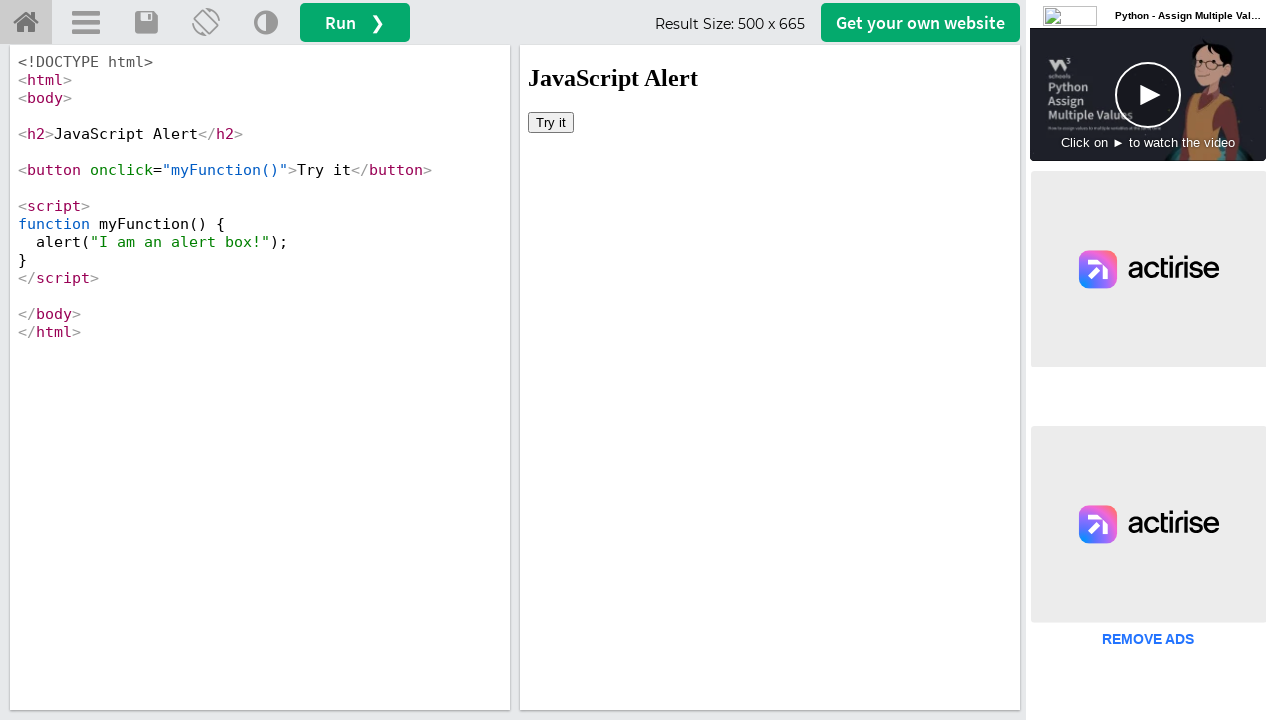

Located iframe with ID 'iframeResult' containing the alert button
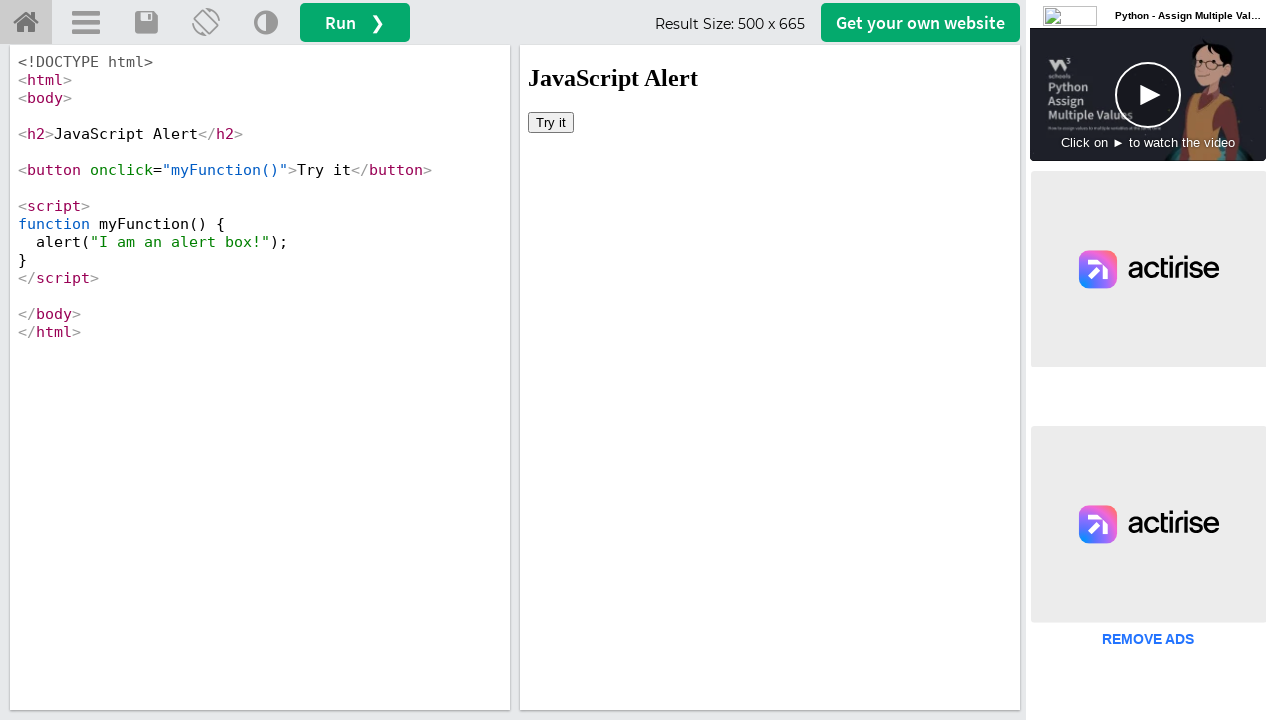

Clicked the 'Try it' button to trigger the JavaScript alert at (551, 122) on #iframeResult >> internal:control=enter-frame >> button:has-text('Try it')
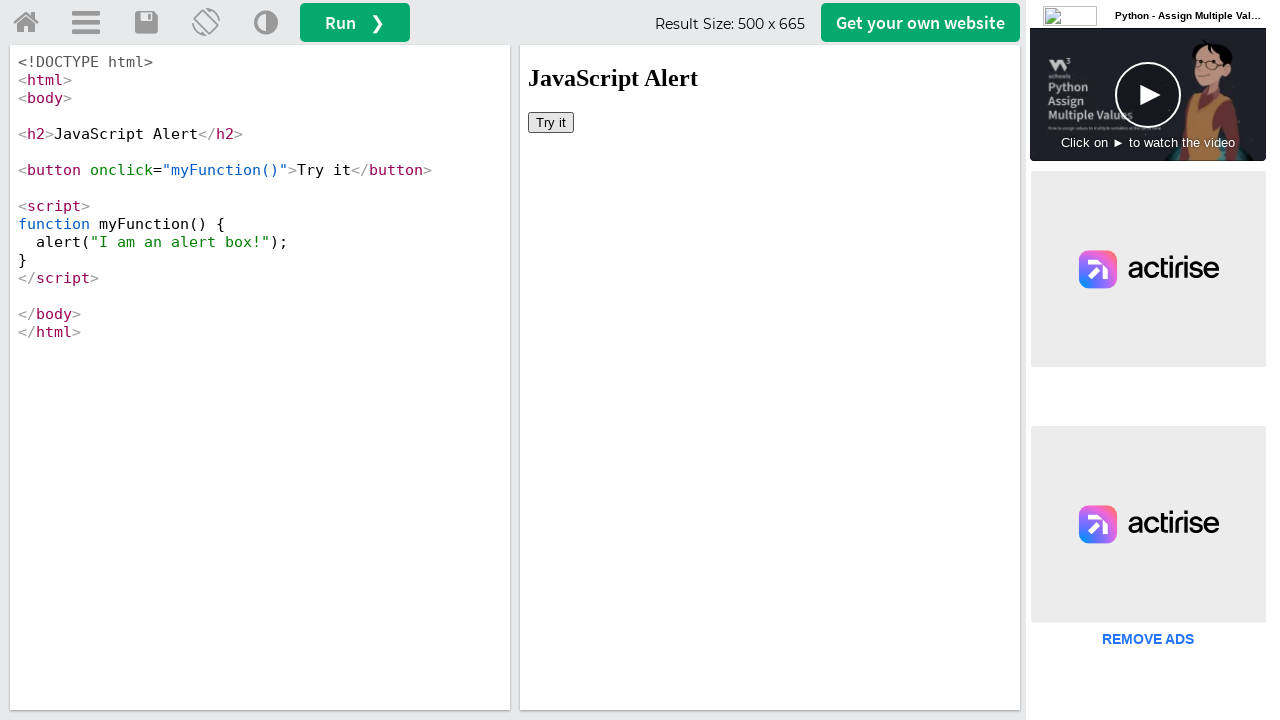

Set up dialog handler to automatically accept the alert popup
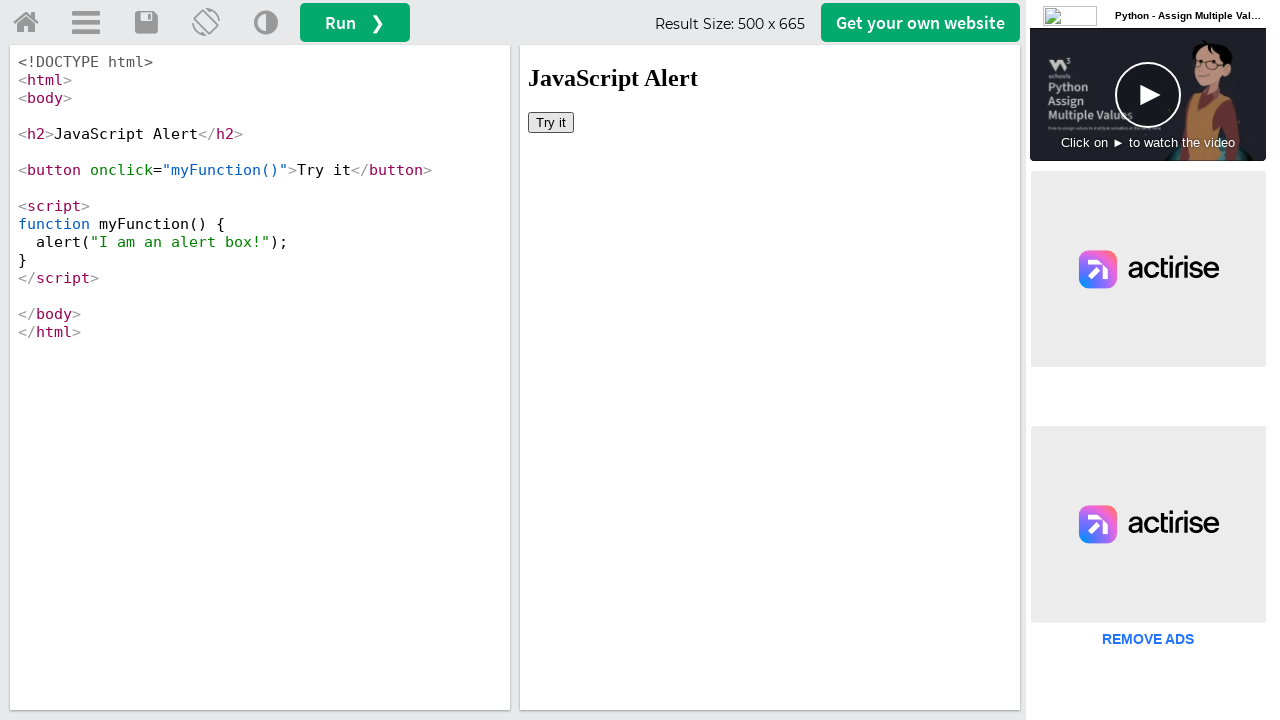

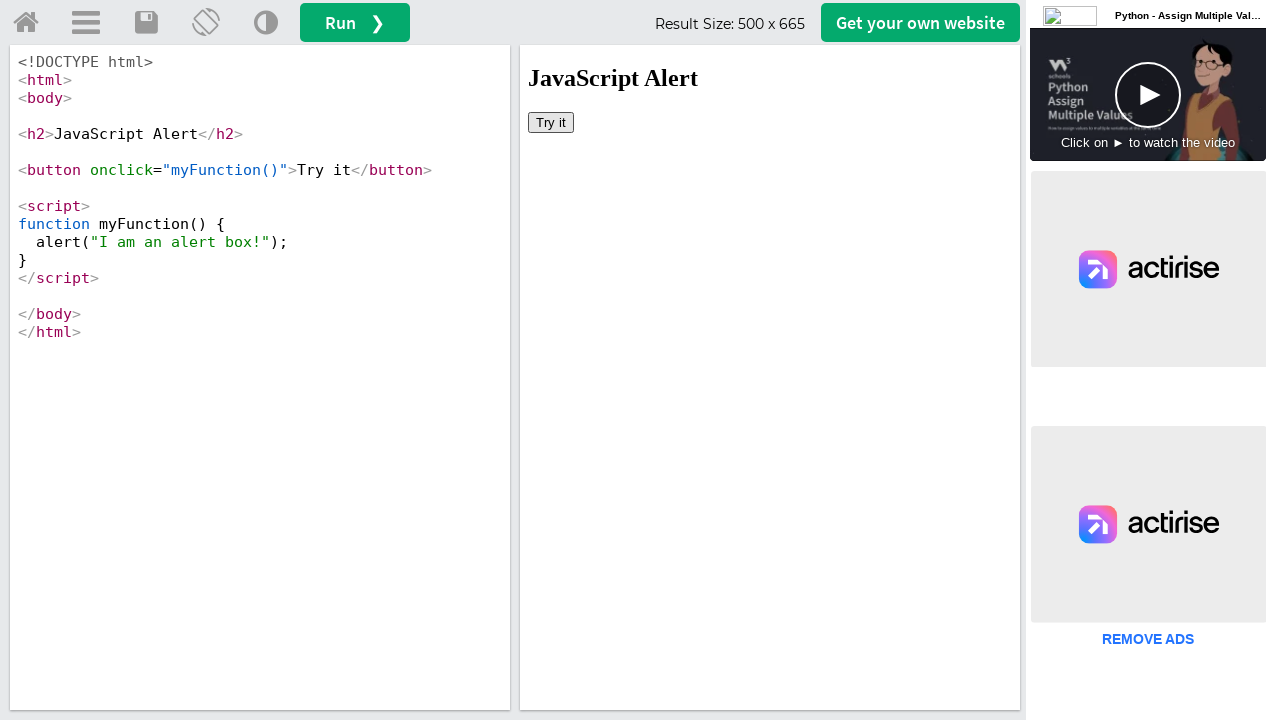